Tests touch-enabled drag and drop by swiping a draggable element to a droppable target and verifying text changes

Starting URL: https://jqueryui.com/resources/demos/droppable/default.html

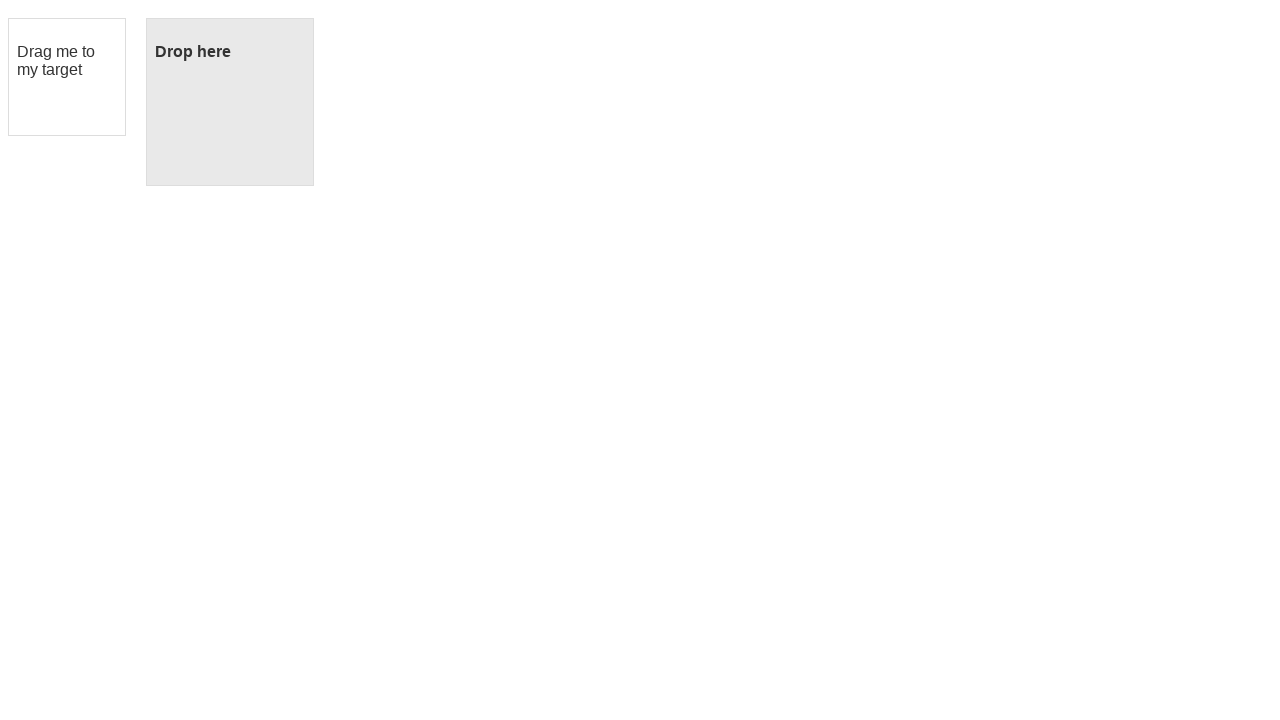

Retrieved initial text from droppable element
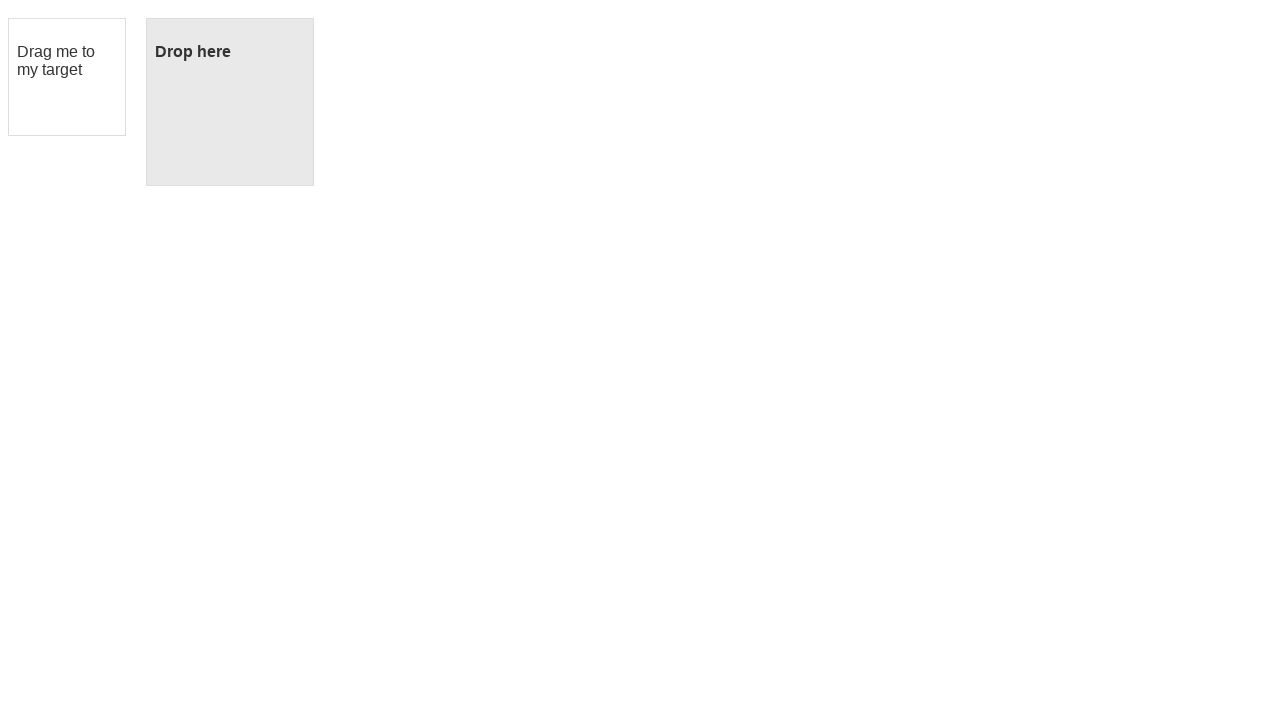

Dragged draggable element to droppable target using touch swipe at (230, 102)
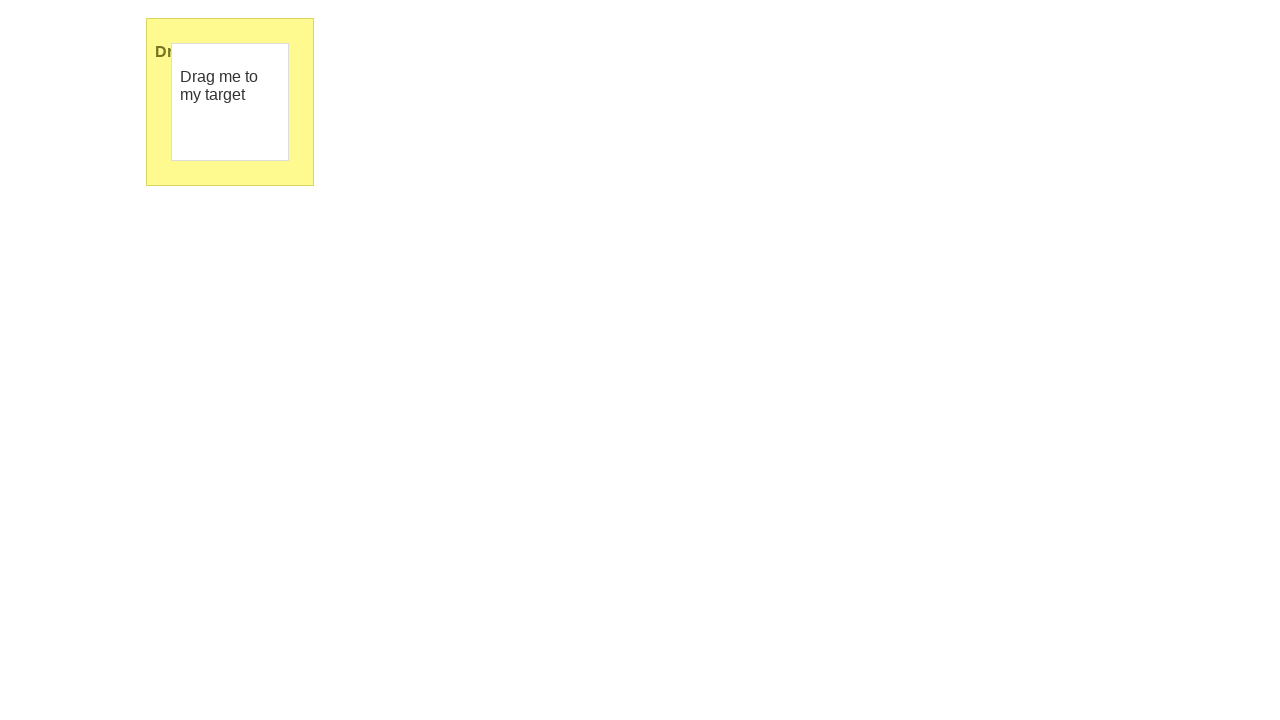

Waited 500ms for state change after drag and drop
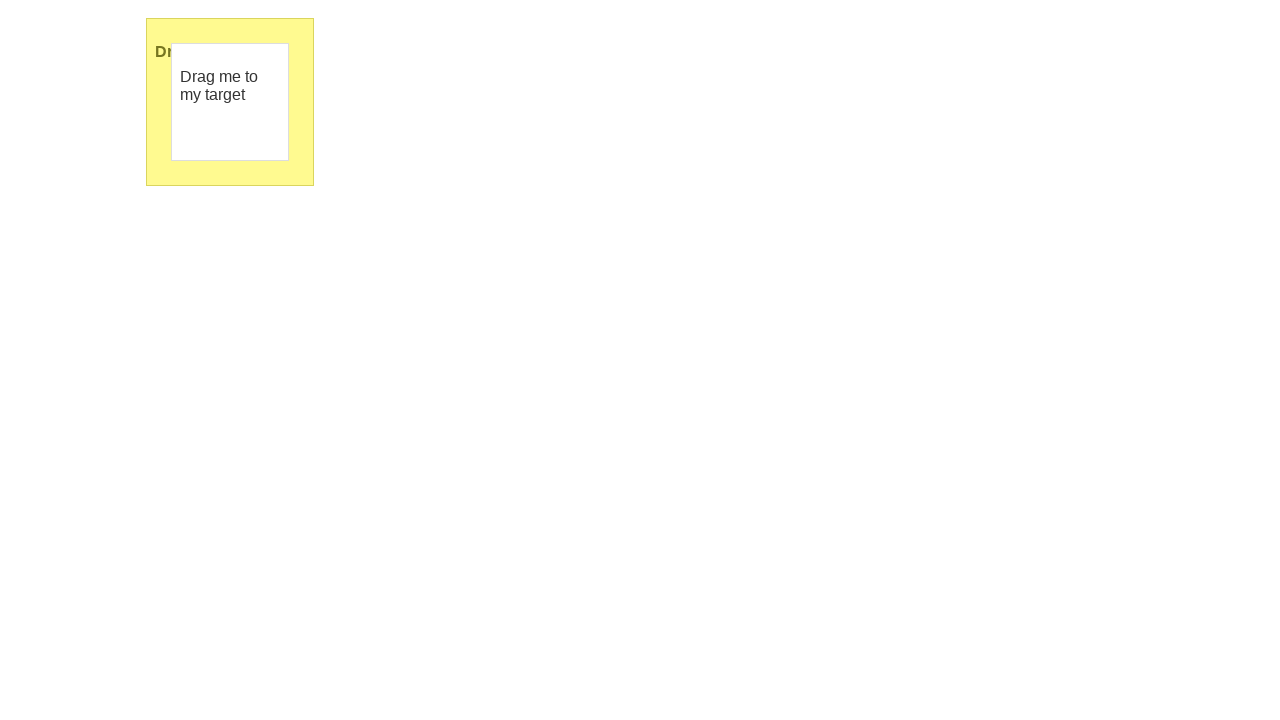

Retrieved final text from droppable element
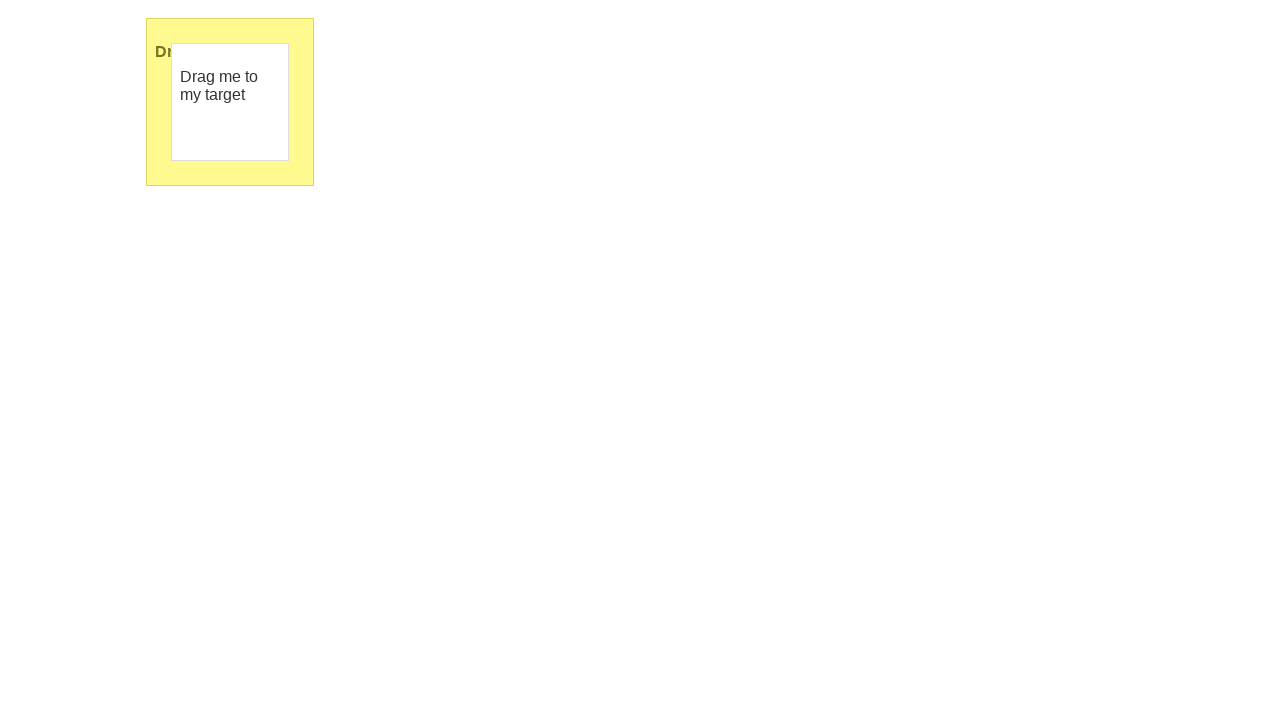

Verified that droppable text changed after drag and drop
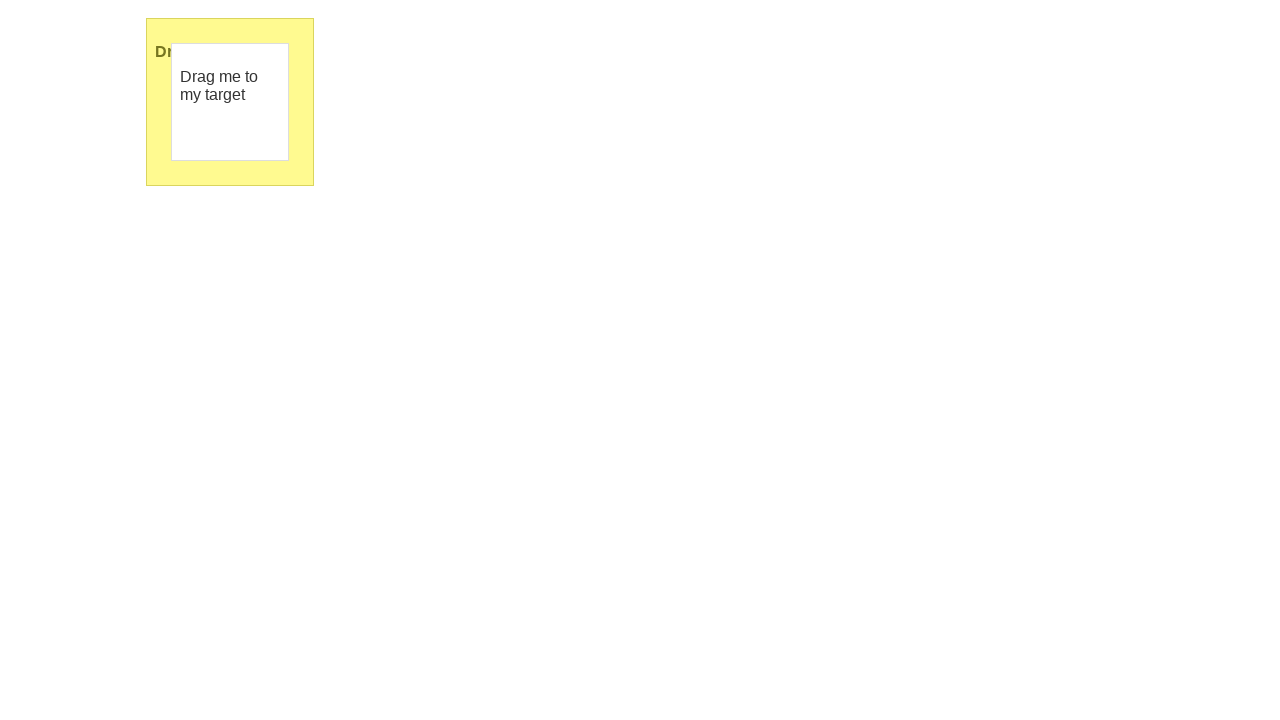

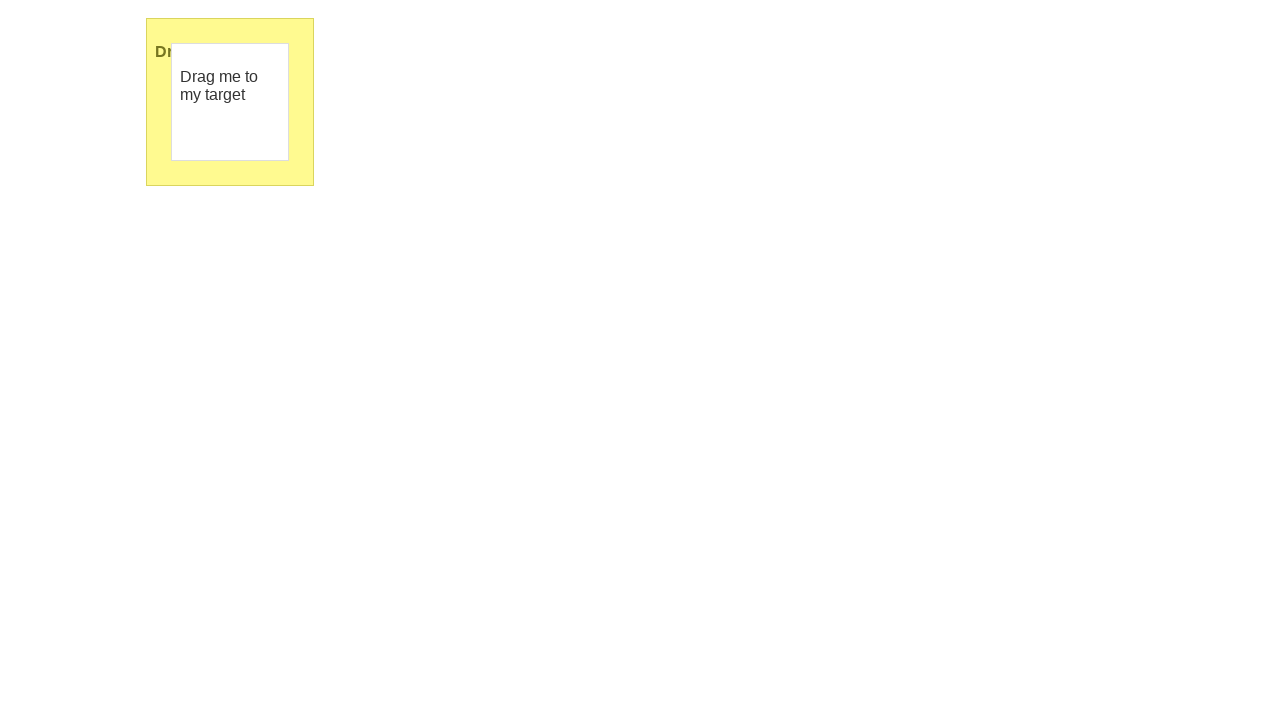